Tests if clicking on the email tab changes its color

Starting URL: https://b2c.passport.rt.ru/auth/realms/b2c/login-actions/reset-credentials

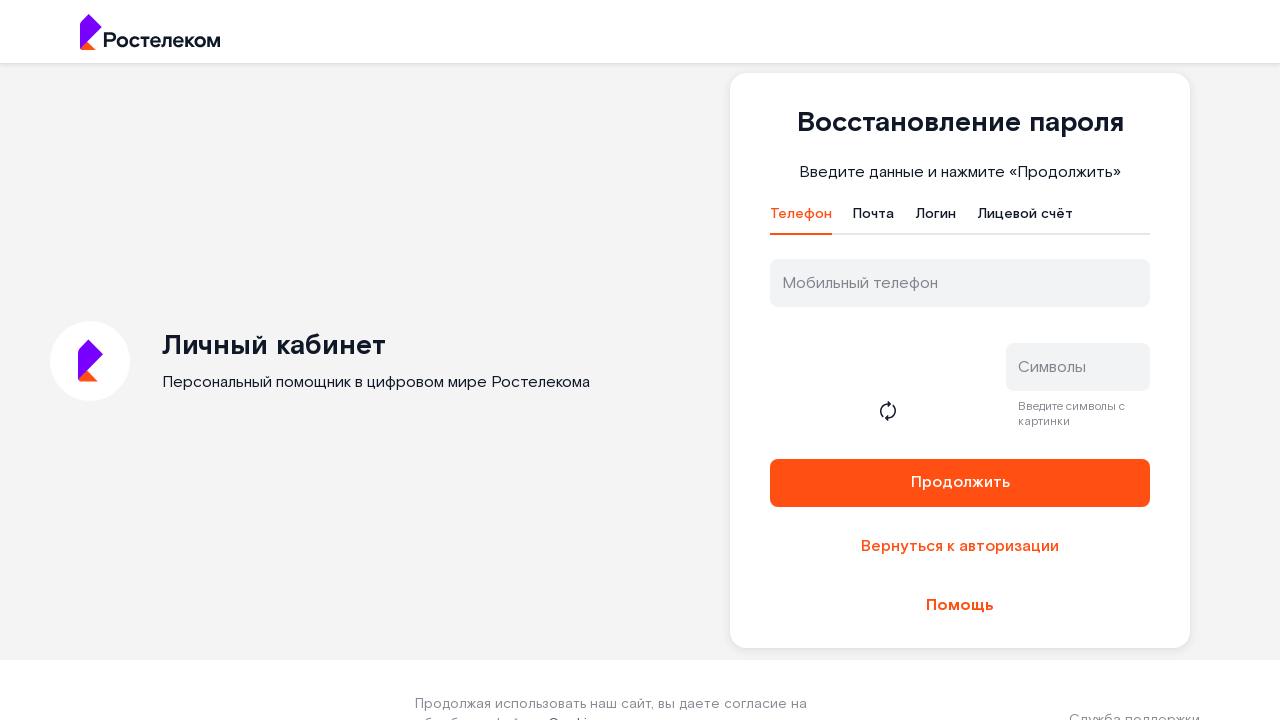

Waited for email tab to appear
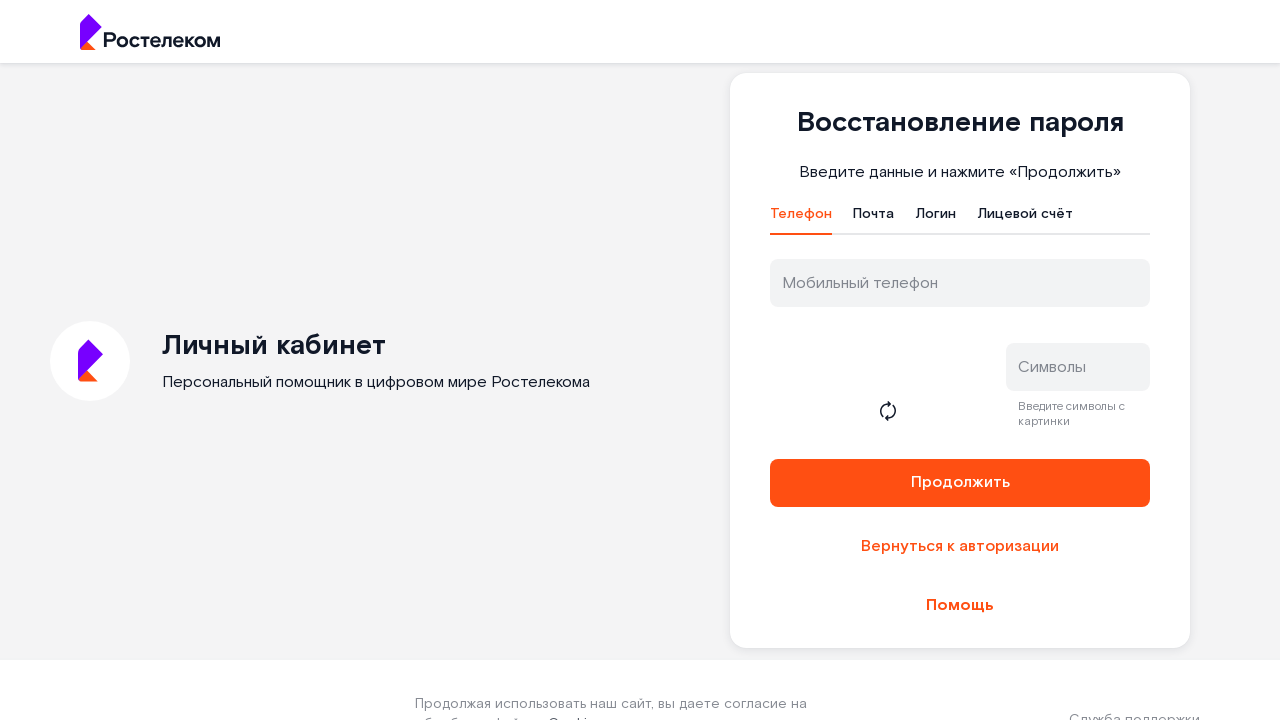

Located email tab element
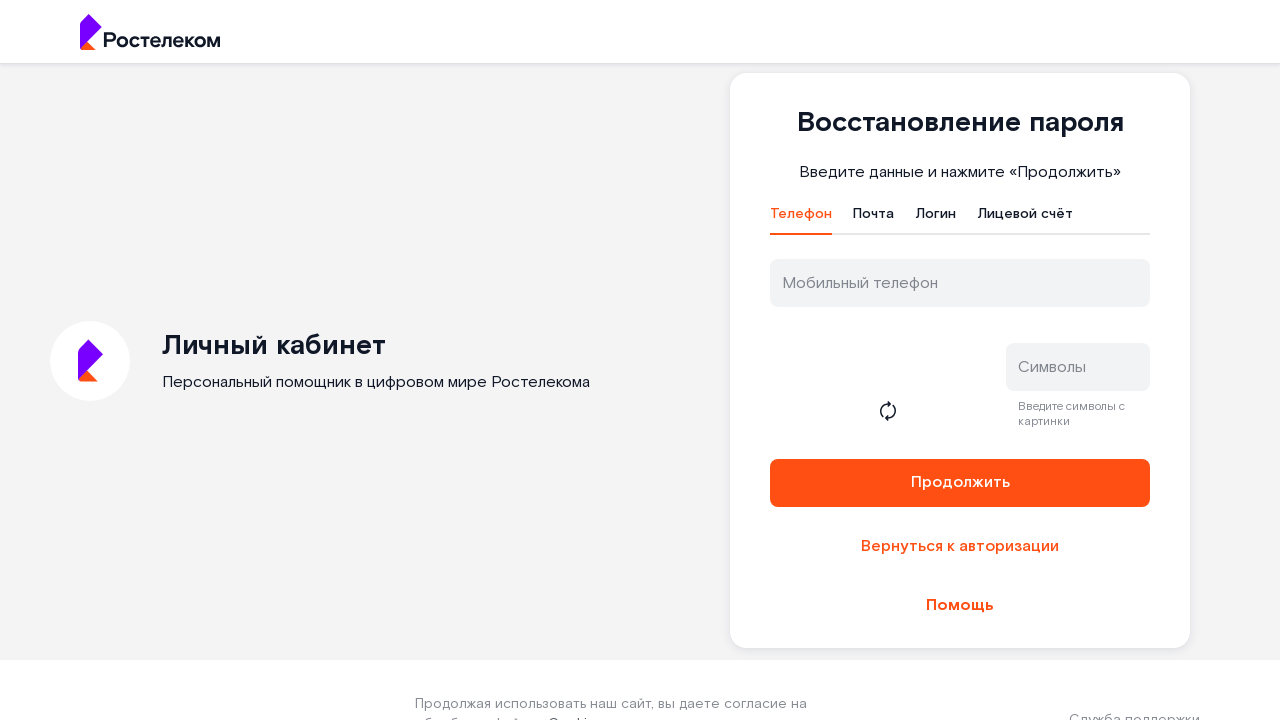

Retrieved initial color of email tab
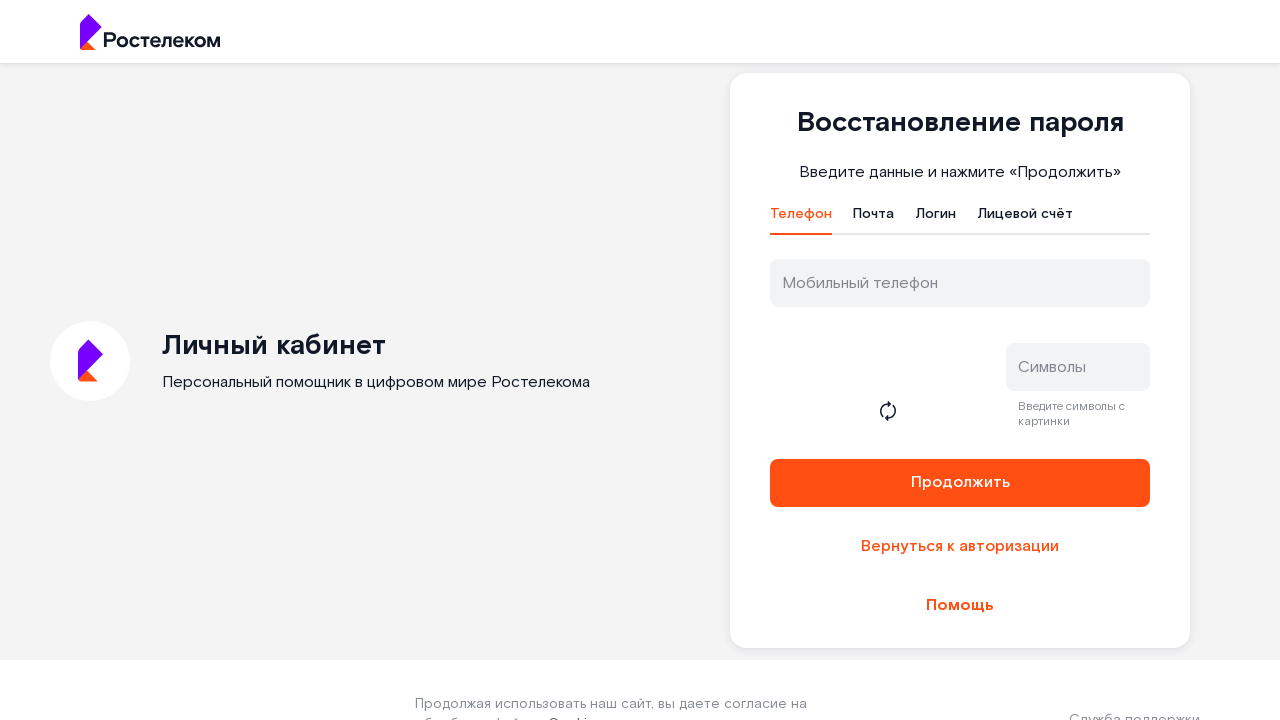

Clicked on email tab at (874, 219) on #t-btn-tab-mail
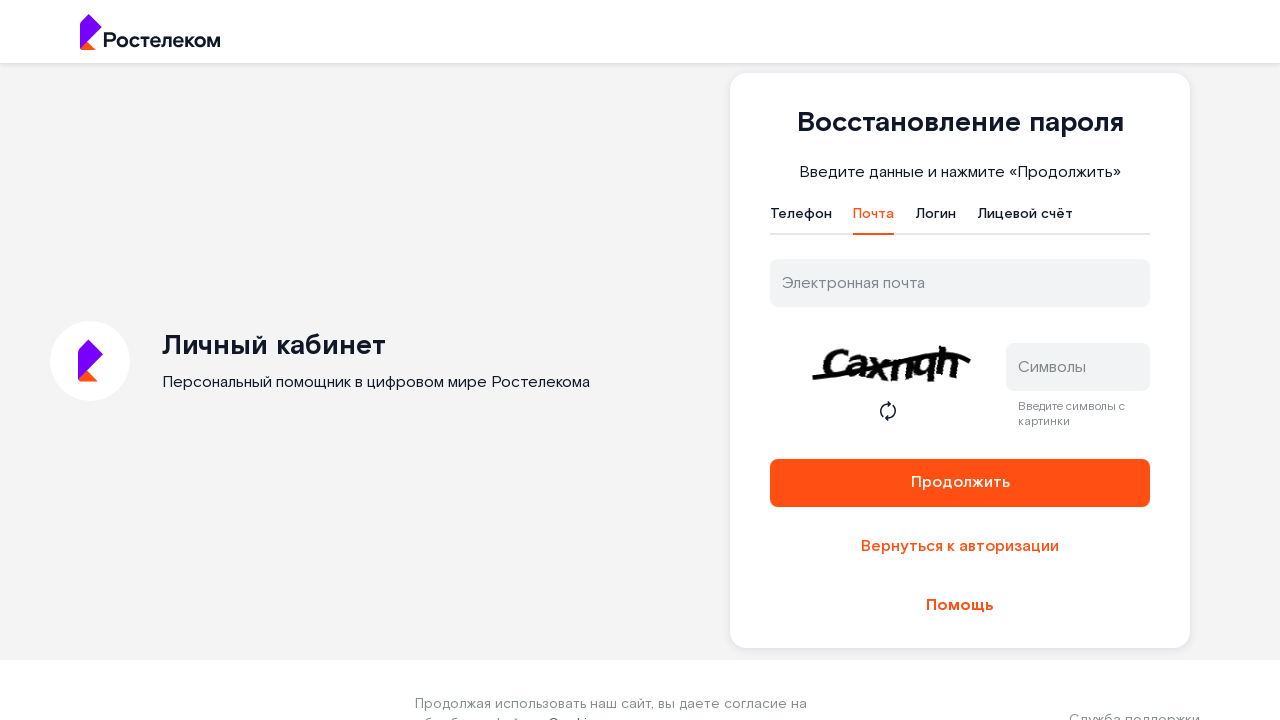

Retrieved color of email tab after clicking
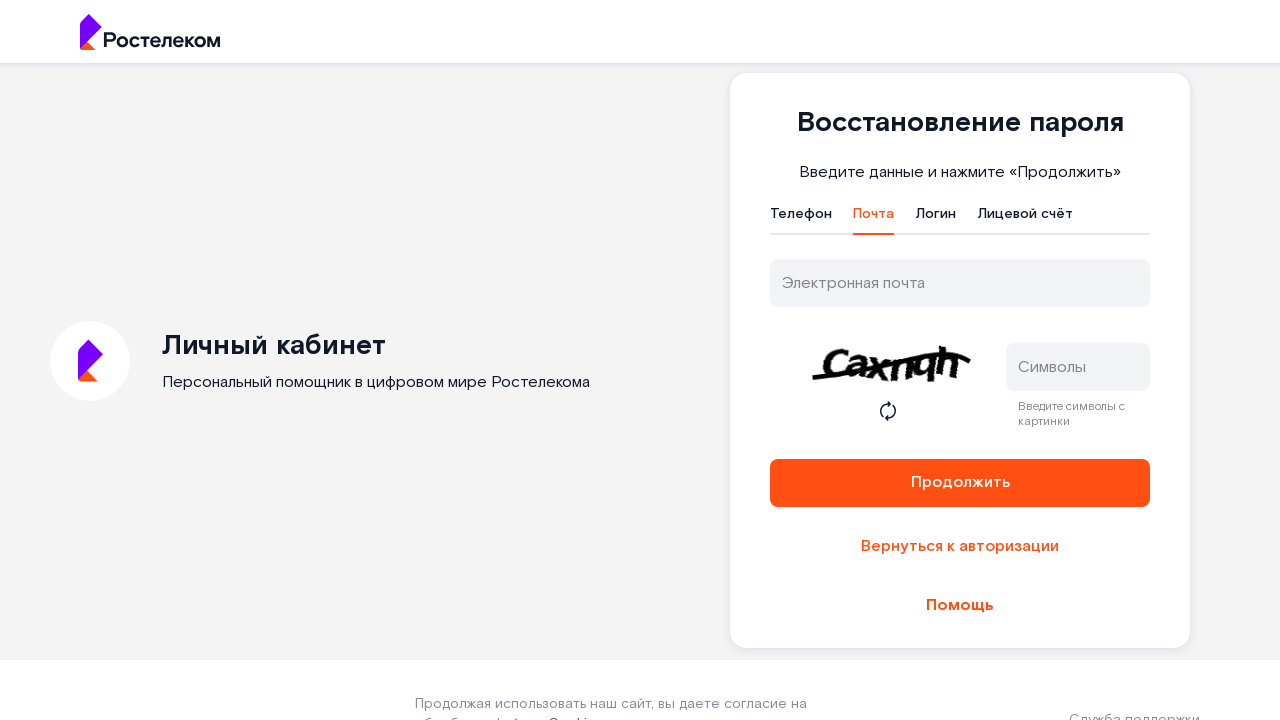

Verified email tab color changed from initial color
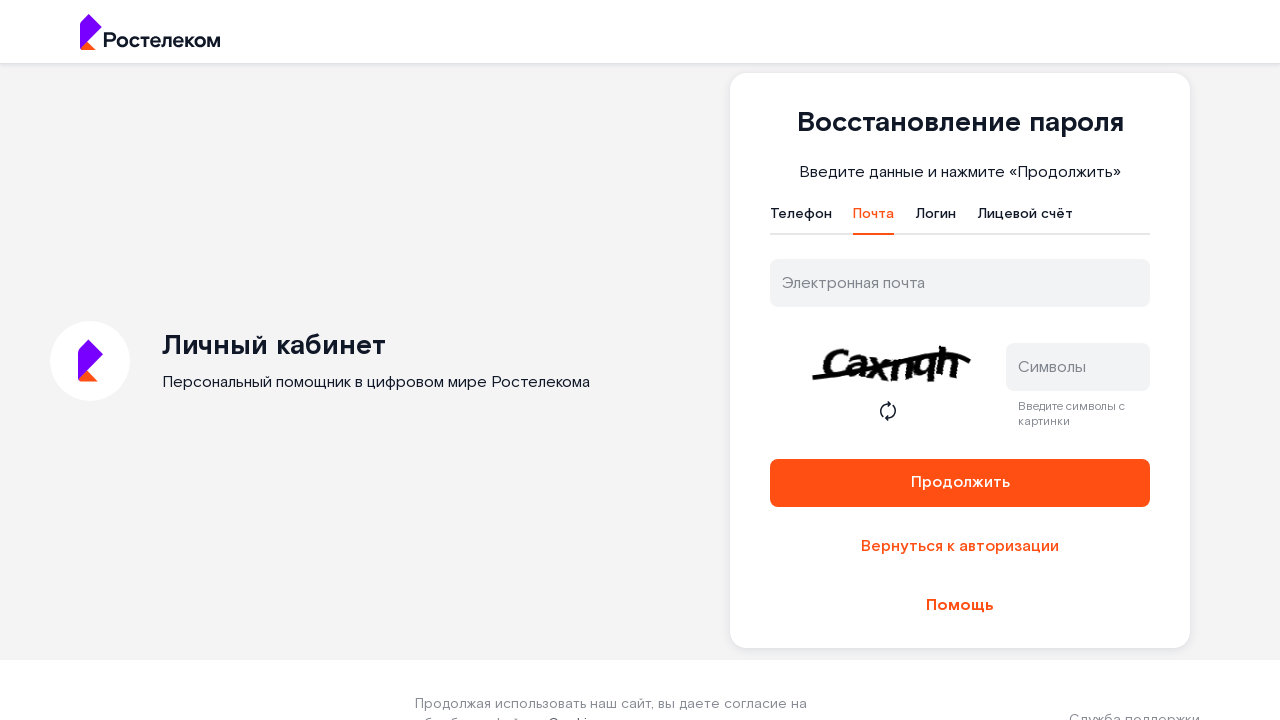

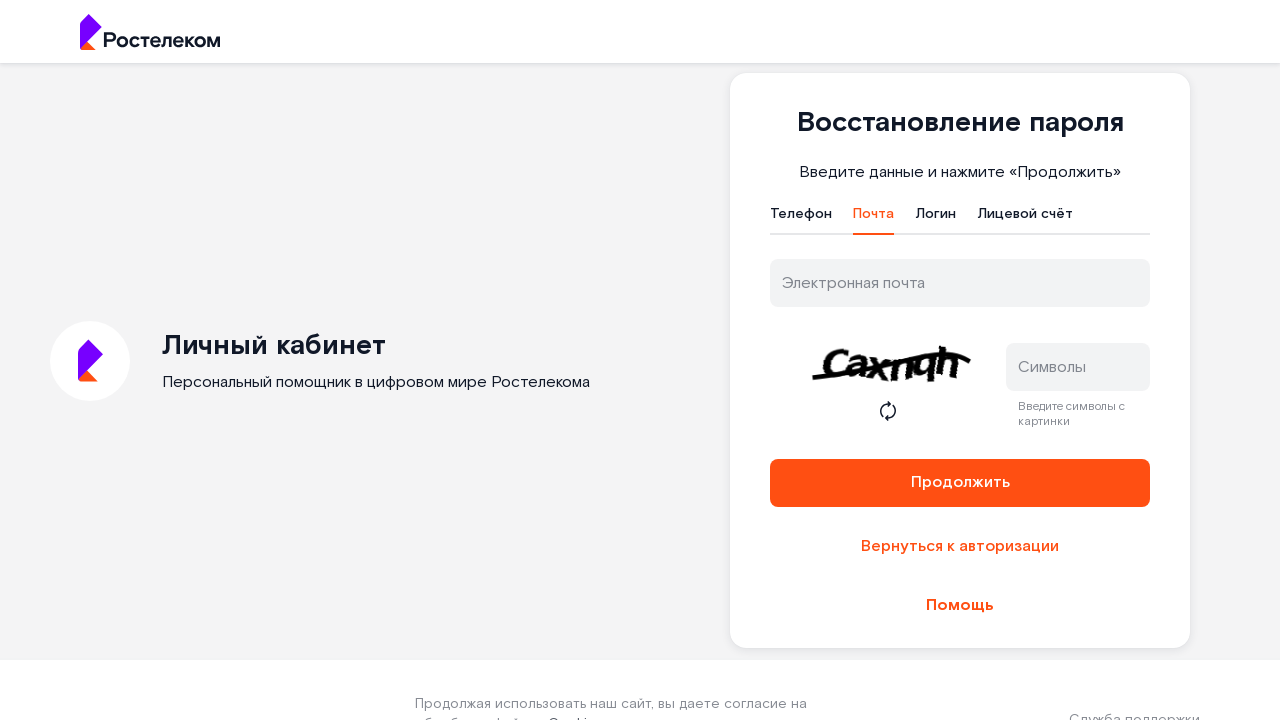